Tests alert handling functionality by triggering different types of alerts (simple alert and confirmation alert) and interacting with them

Starting URL: https://rahulshettyacademy.com/AutomationPractice/

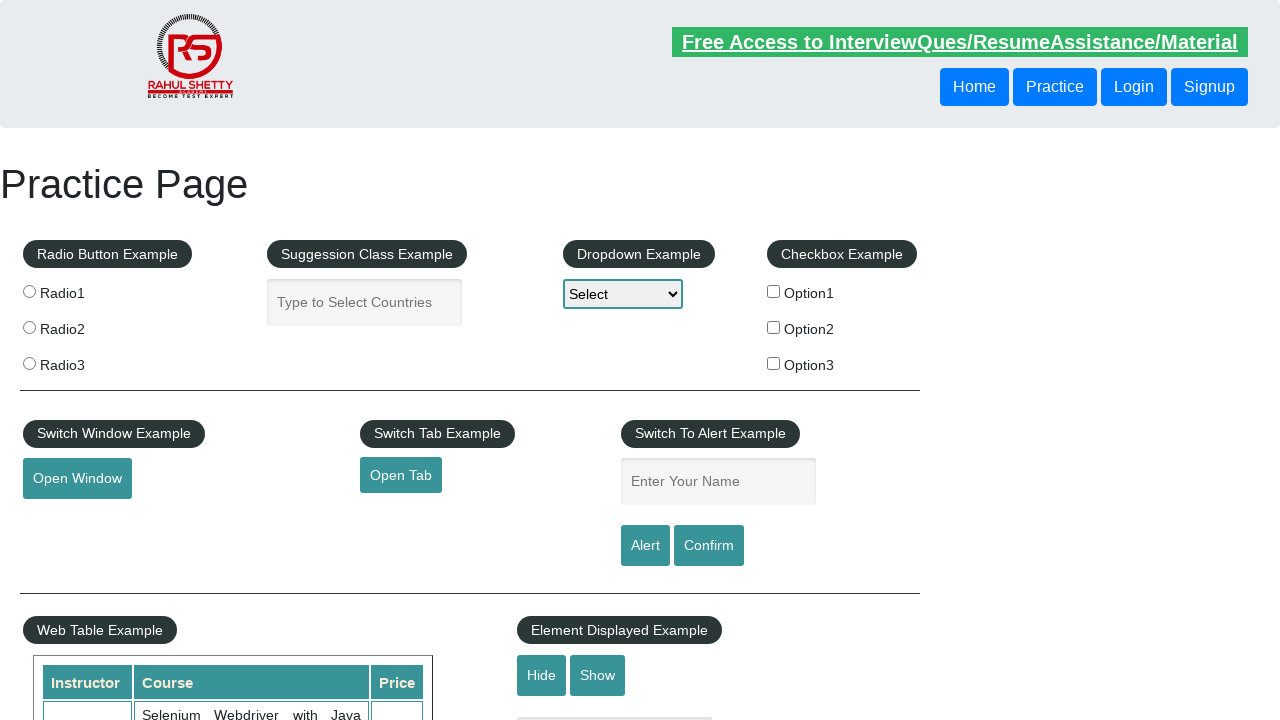

Filled name field with 'Emilia' for first alert test on #name
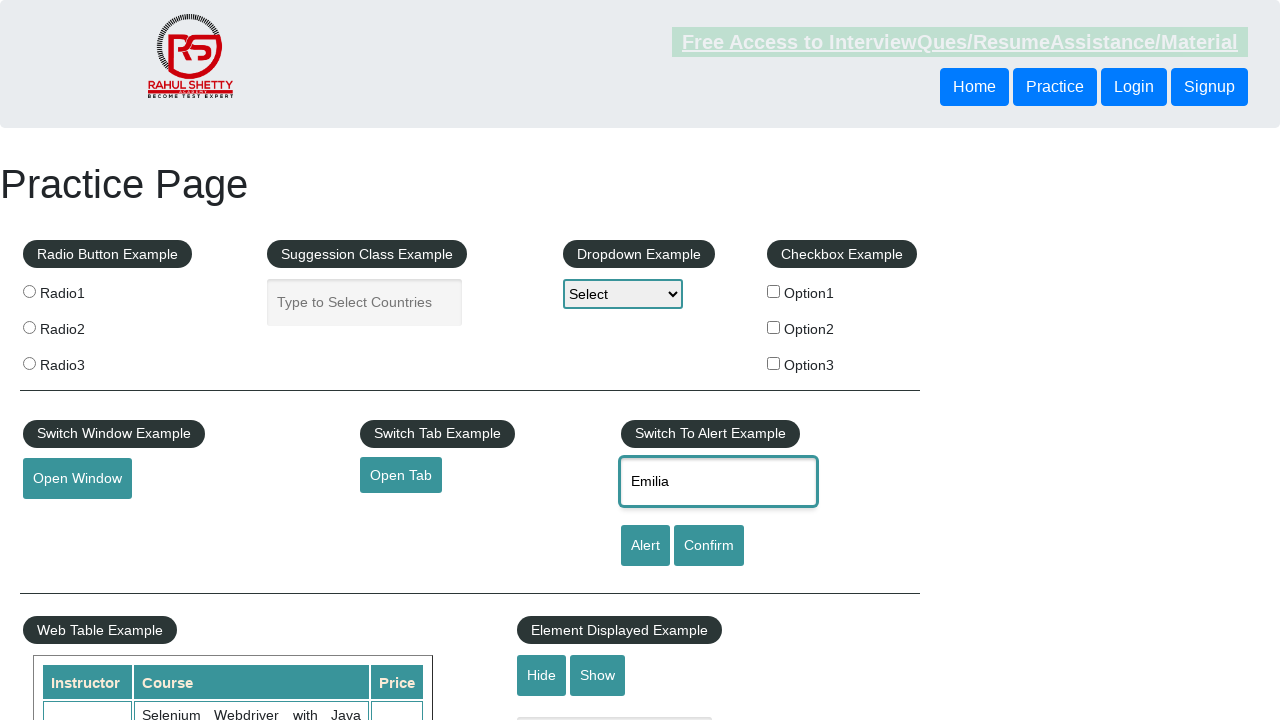

Clicked alert button to trigger simple alert at (645, 546) on #alertbtn
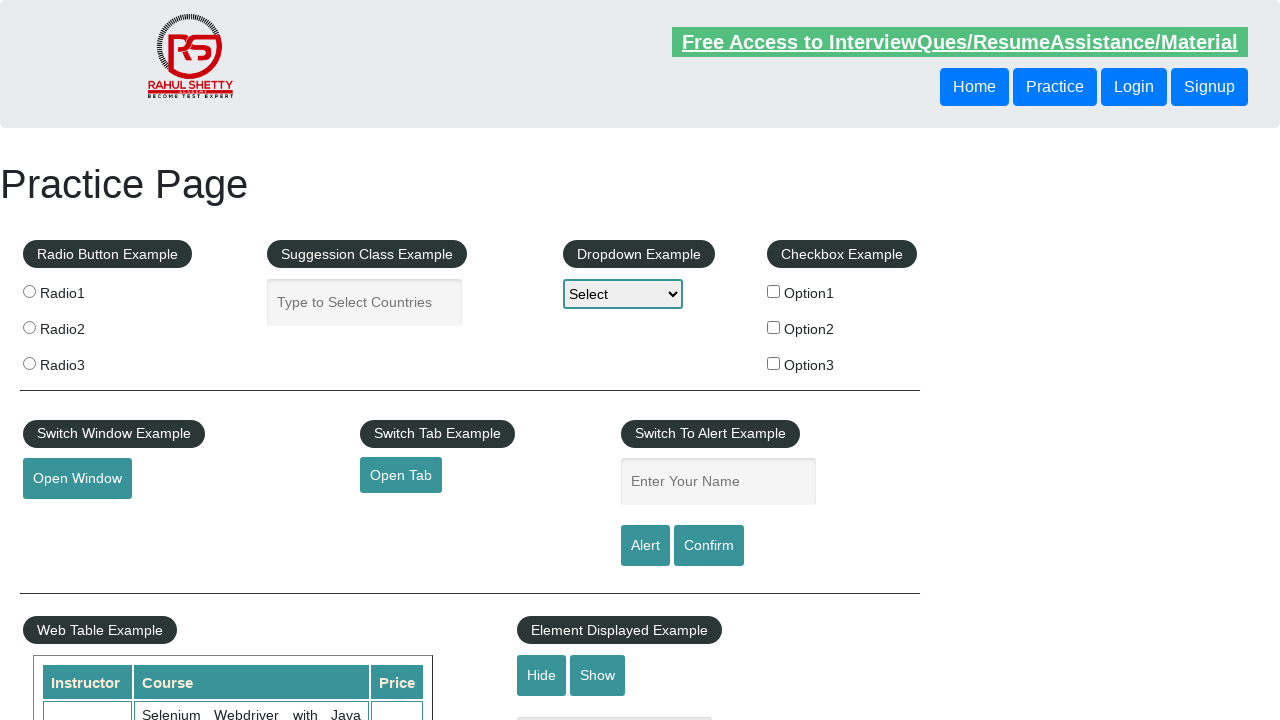

Set up dialog handler to accept the alert
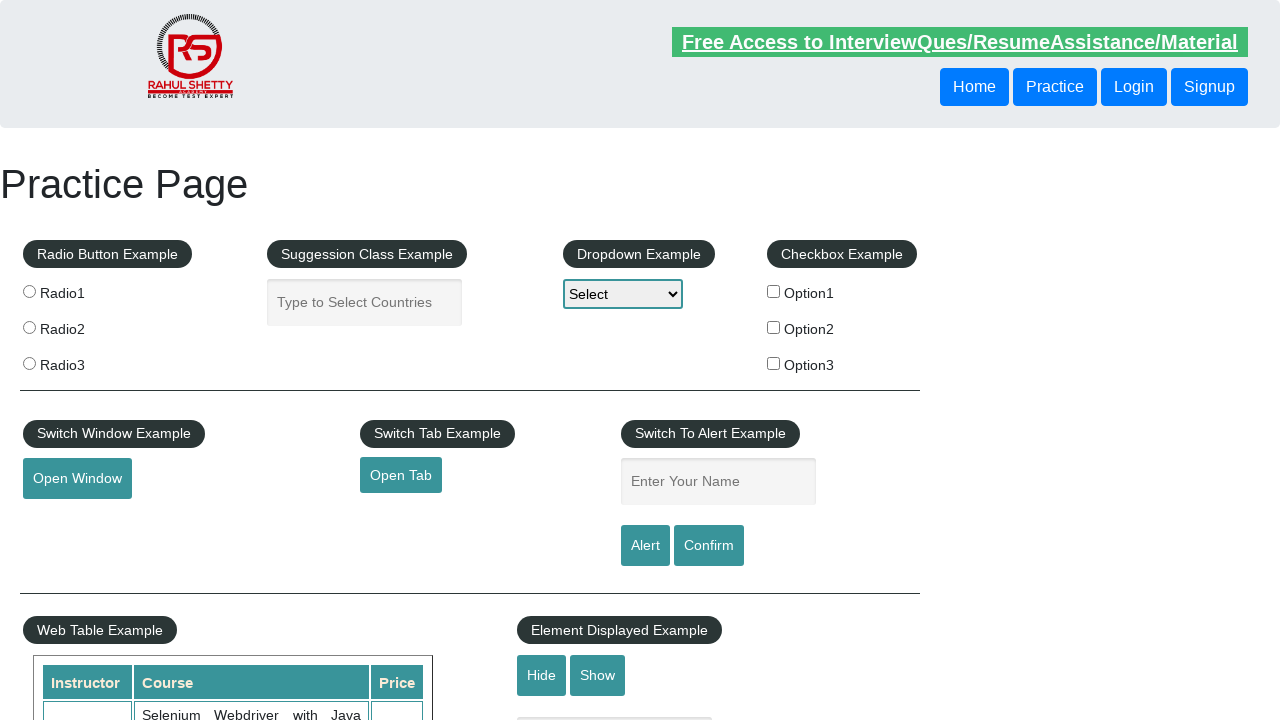

Waited 2 seconds before next alert test
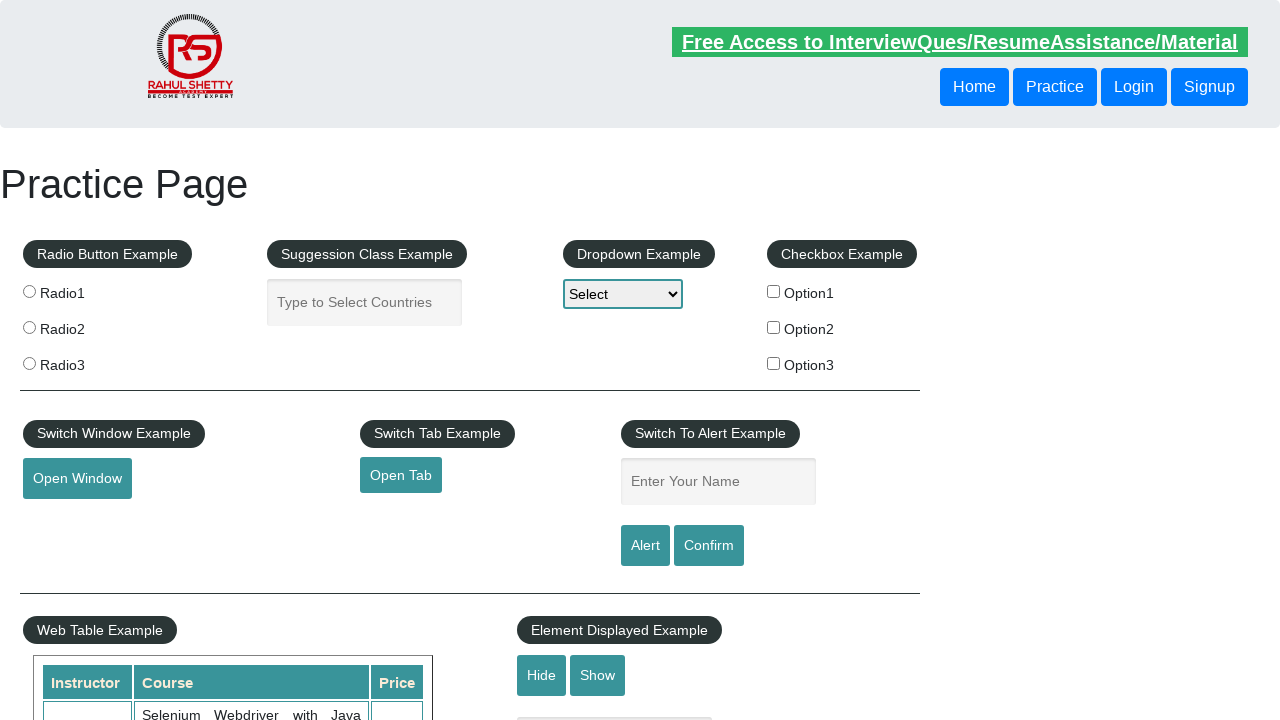

Filled name field with 'Emilia' for confirmation alert test on #name
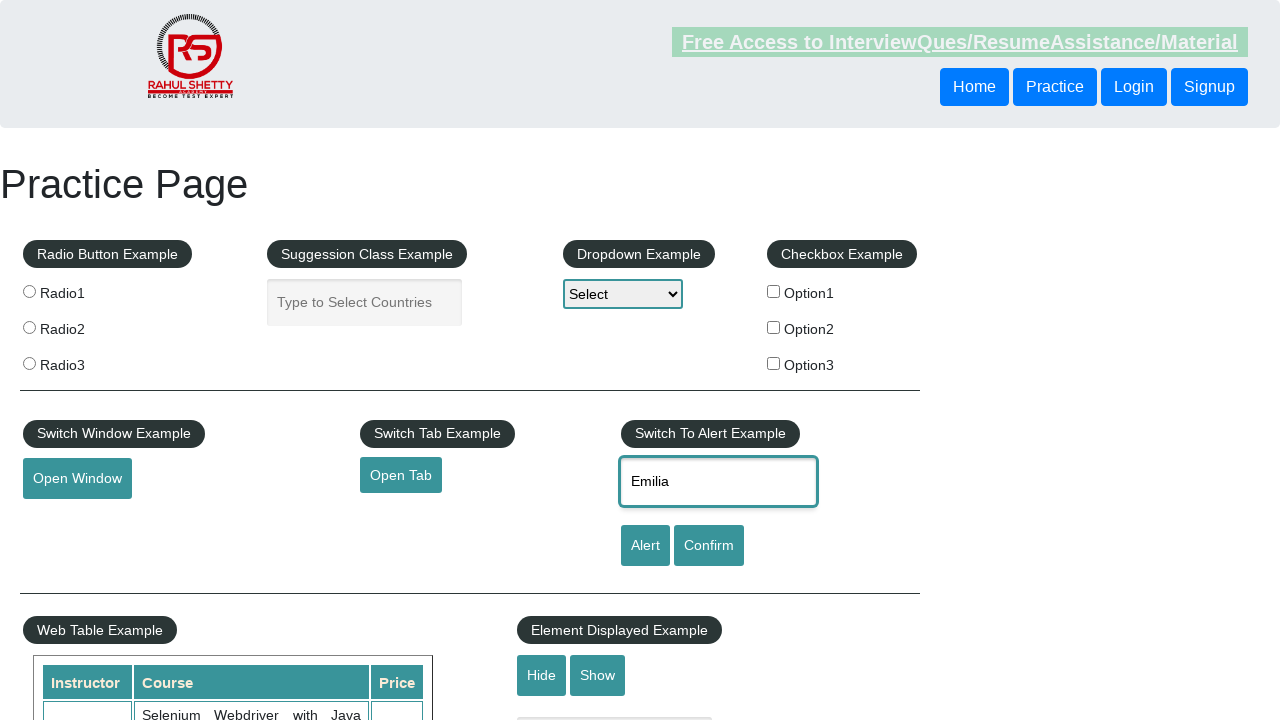

Clicked confirm button to trigger confirmation alert at (709, 546) on #confirmbtn
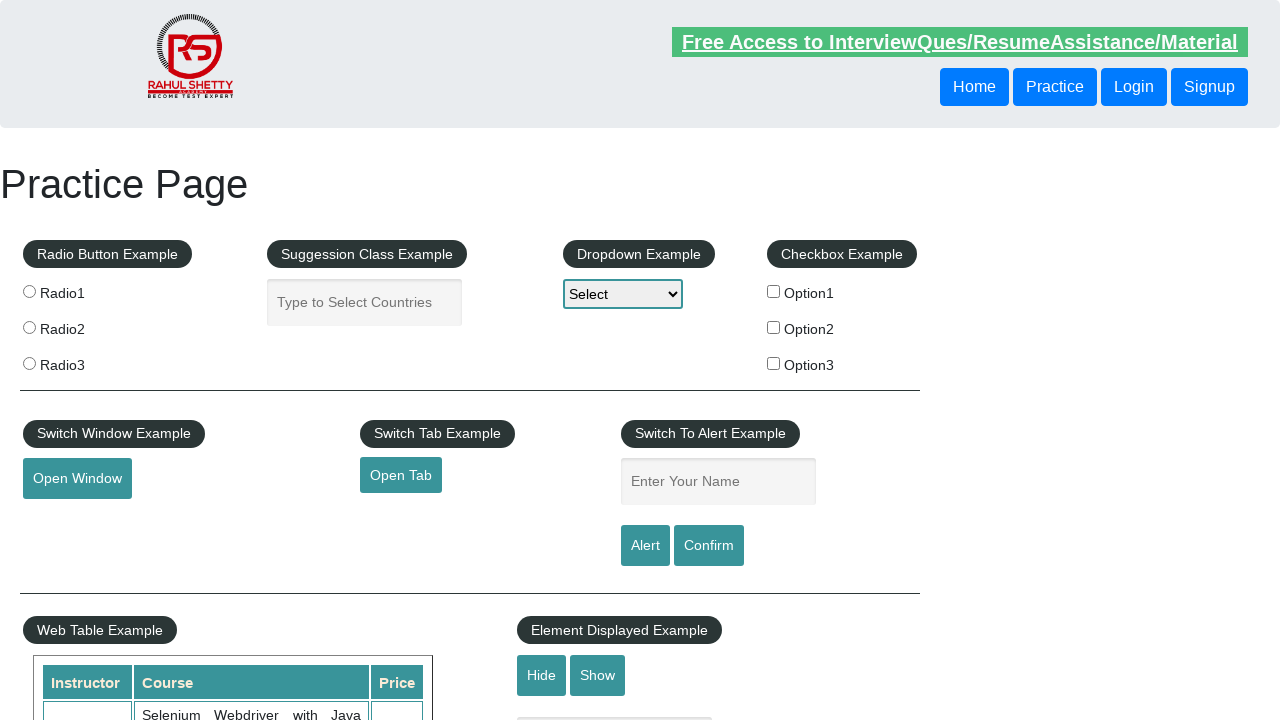

Set up dialog handler to dismiss the confirmation alert
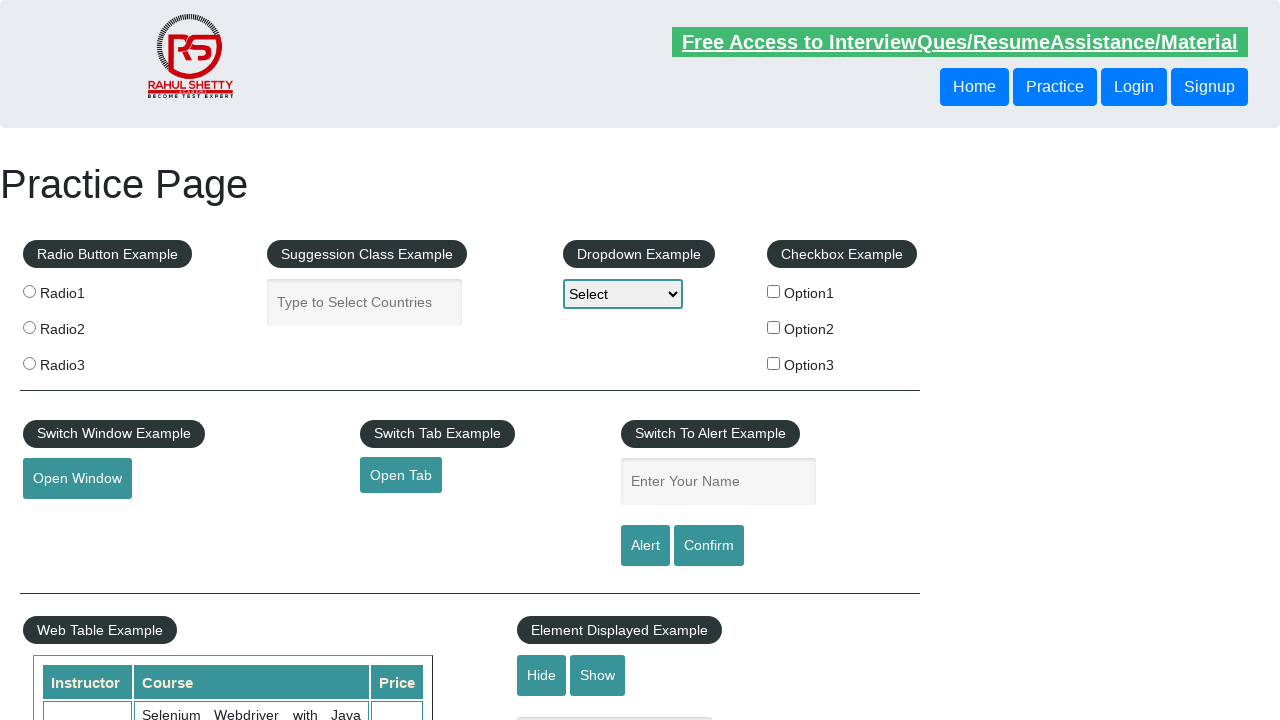

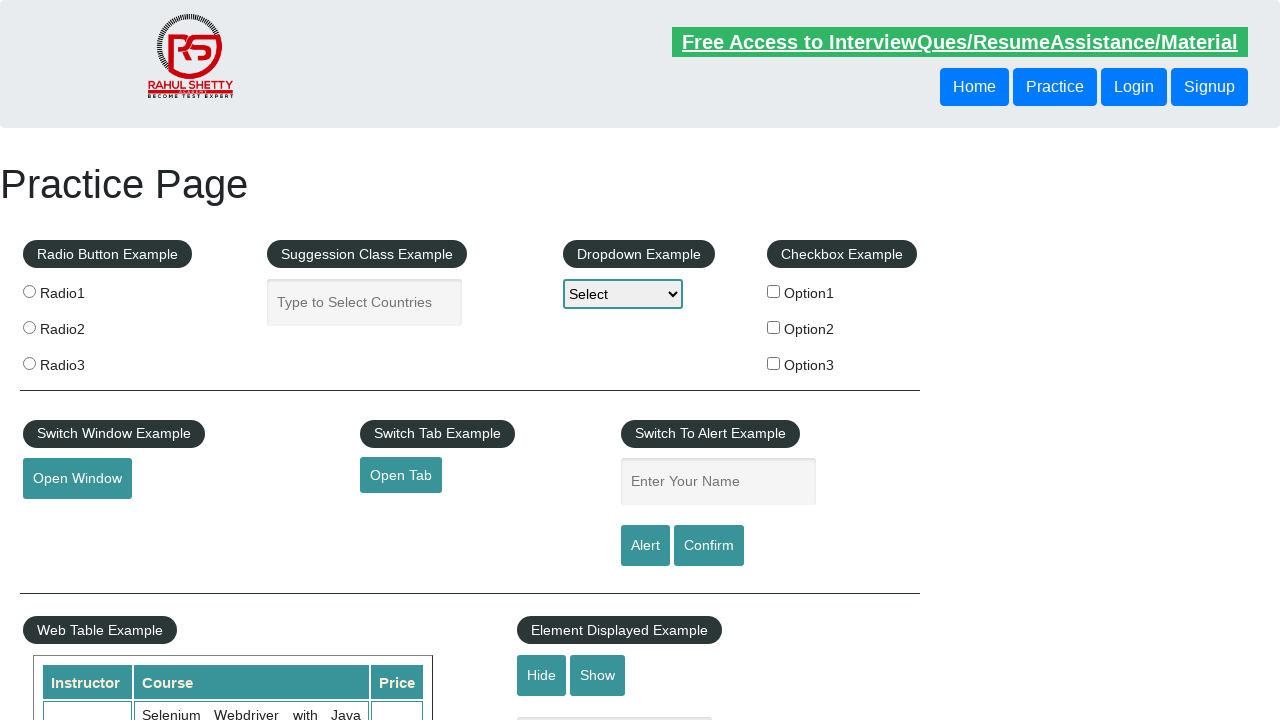